Navigates to Python.org homepage and retrieves the text of the "About" link in the navigation menu

Starting URL: https://www.python.org

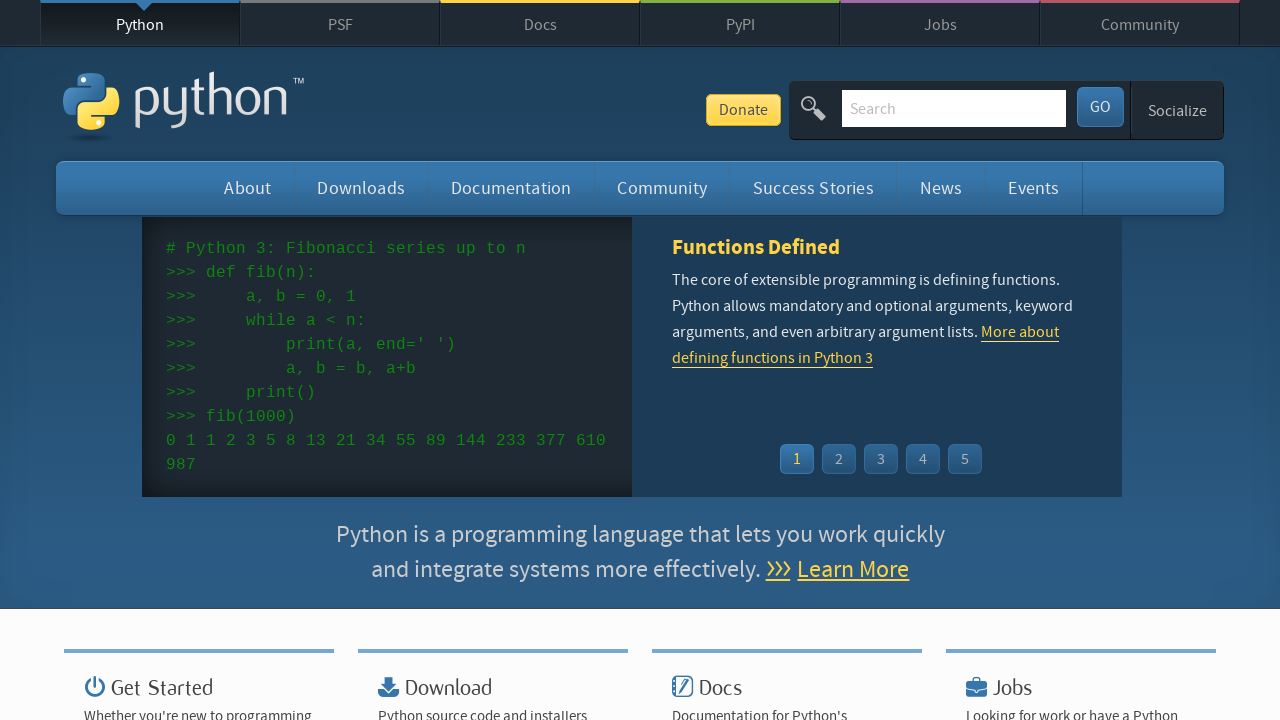

Navigated to Python.org homepage
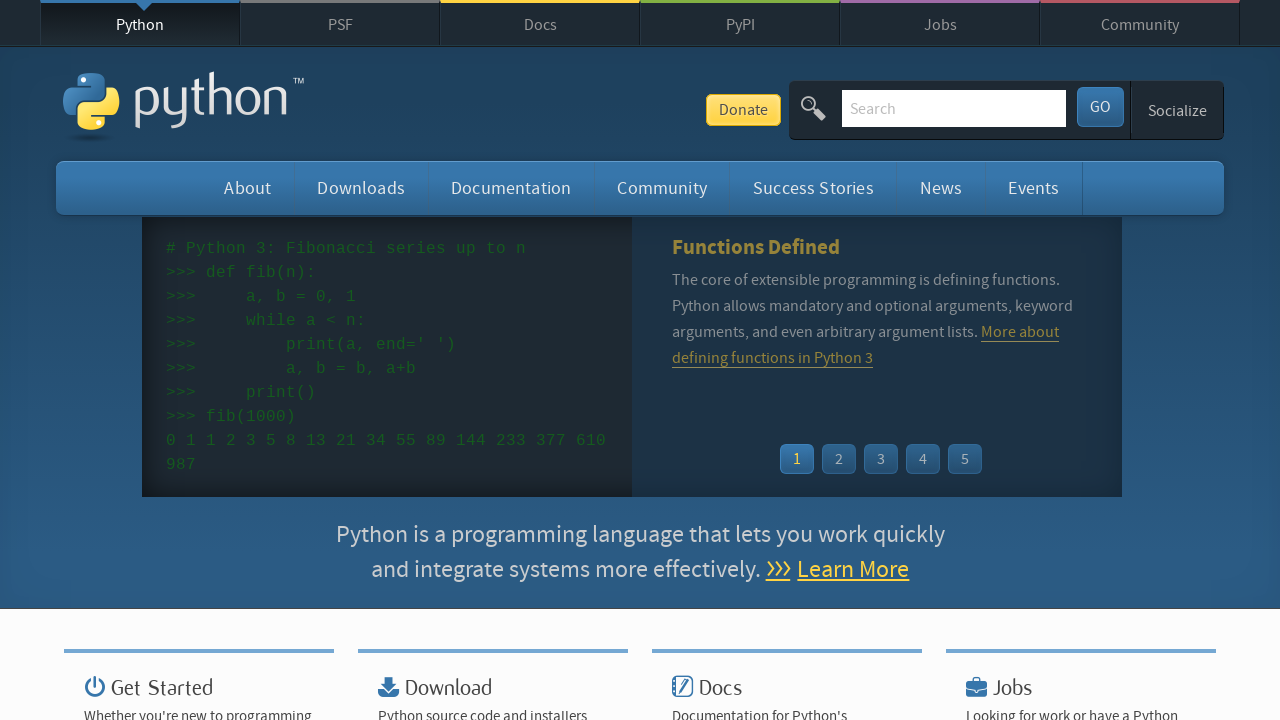

Located the About link in navigation menu
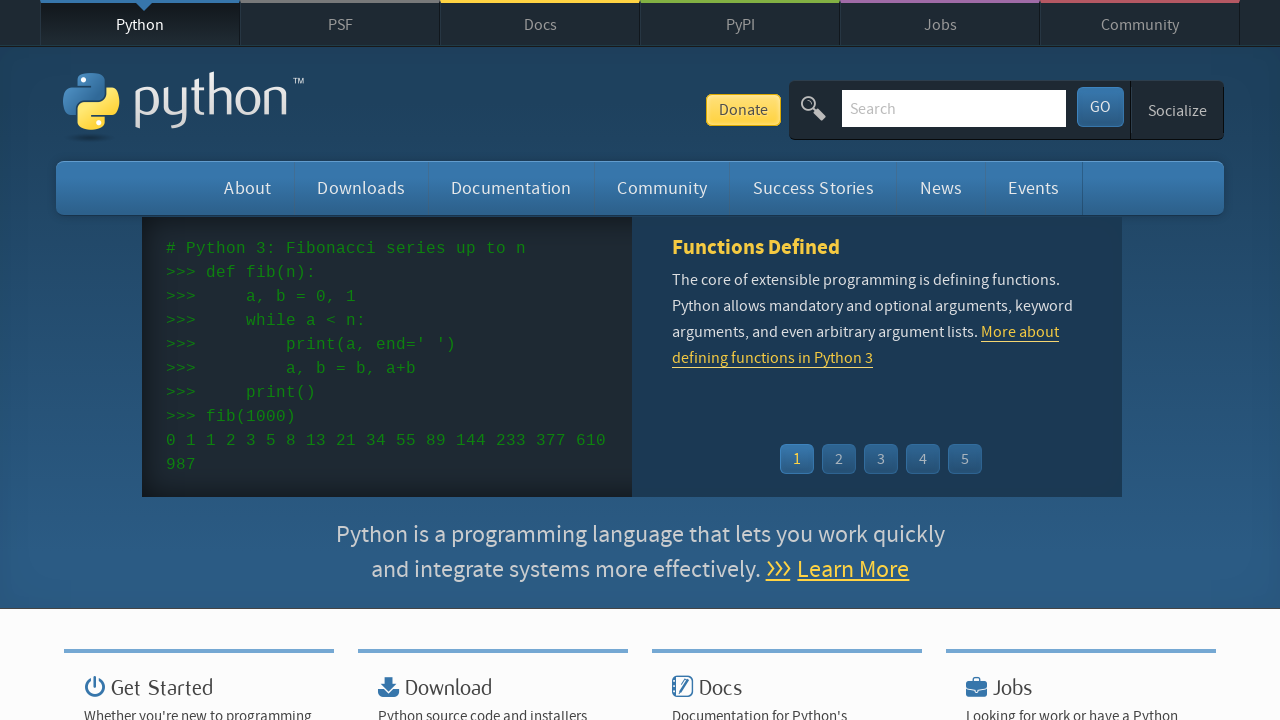

Retrieved text from About link: 'About'
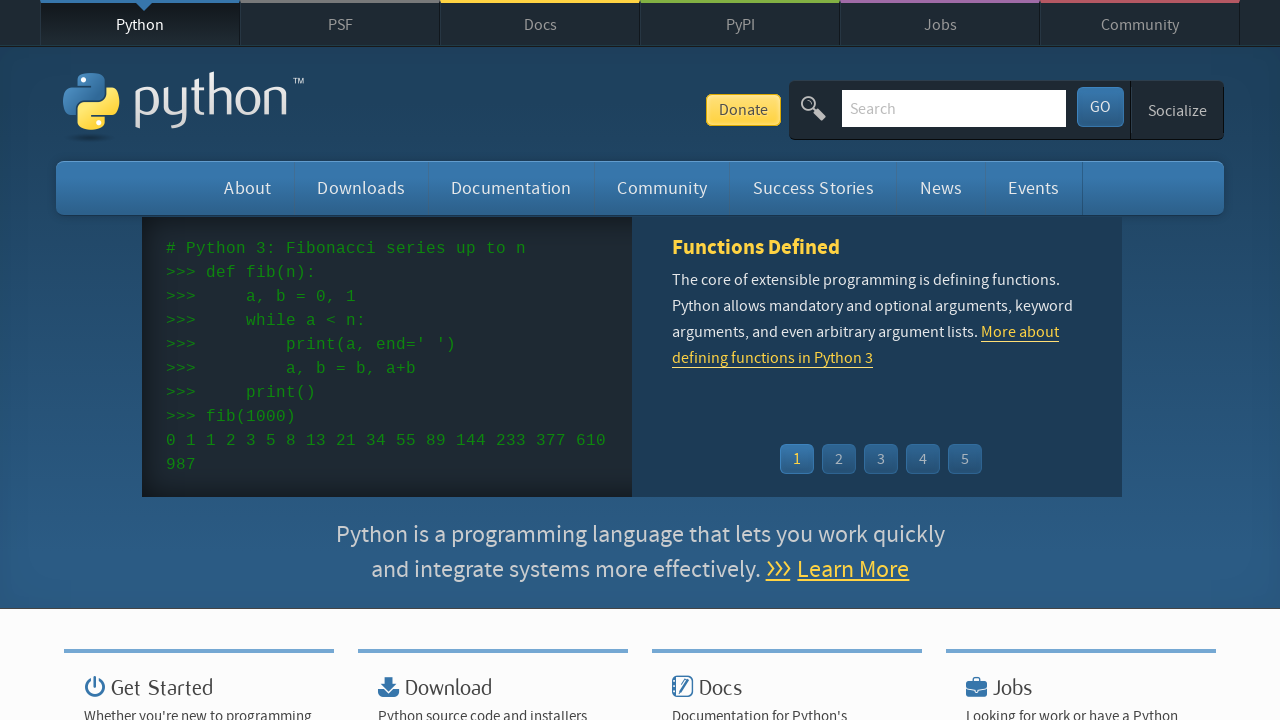

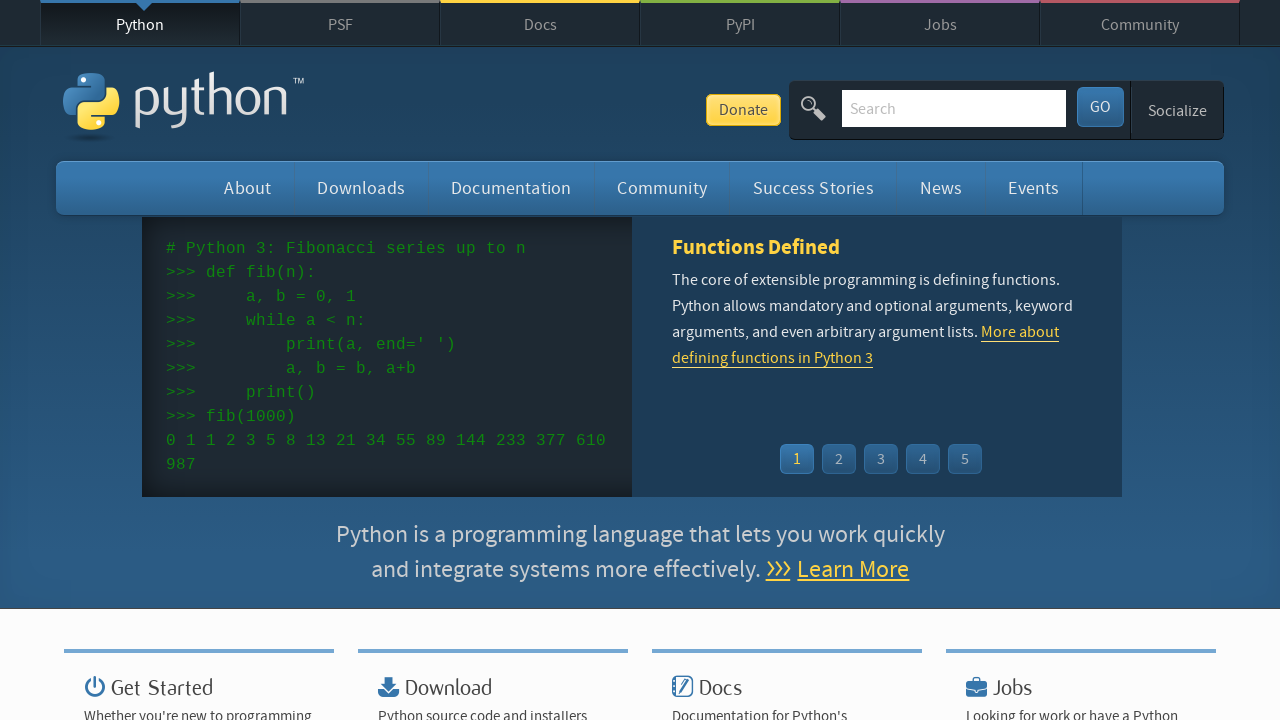